Navigates to a checkbox demo page and selects the checkbox with value "Option-2" from a list of checkboxes

Starting URL: http://syntaxtechs.com/selenium-practice/basic-checkbox-demo.php

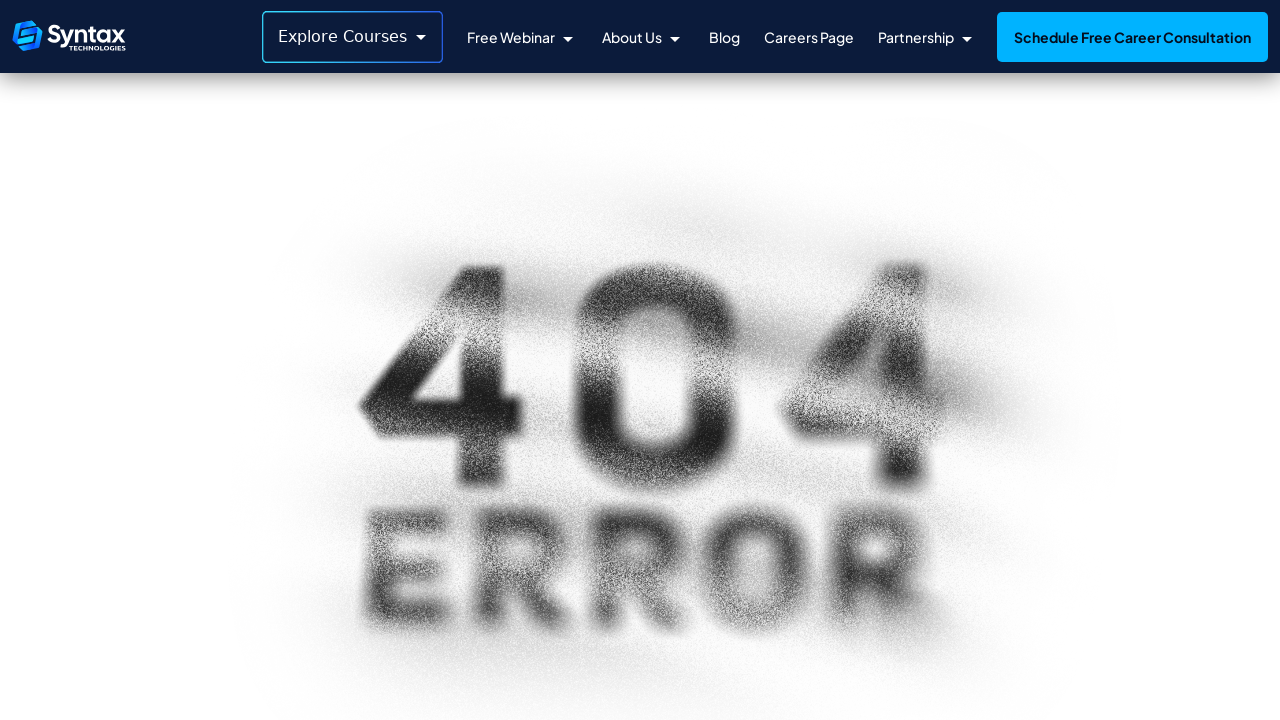

Navigated to checkbox demo page
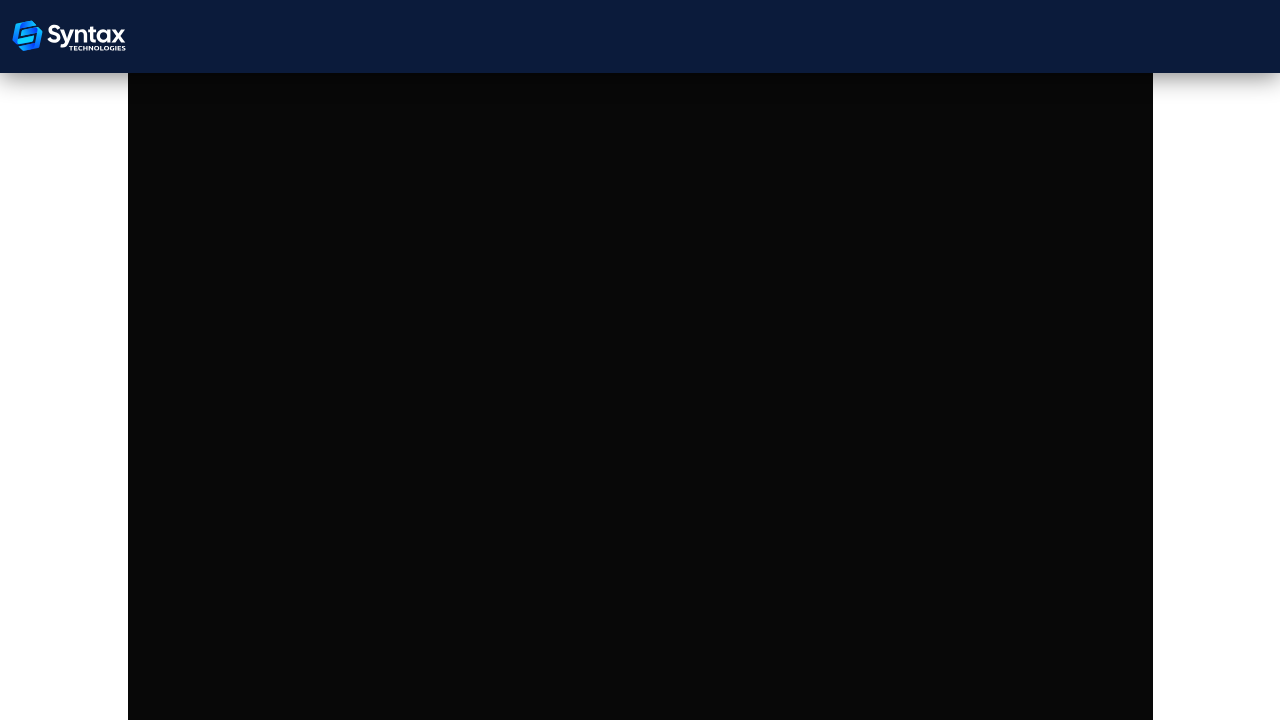

Located all checkboxes with class cb1-element
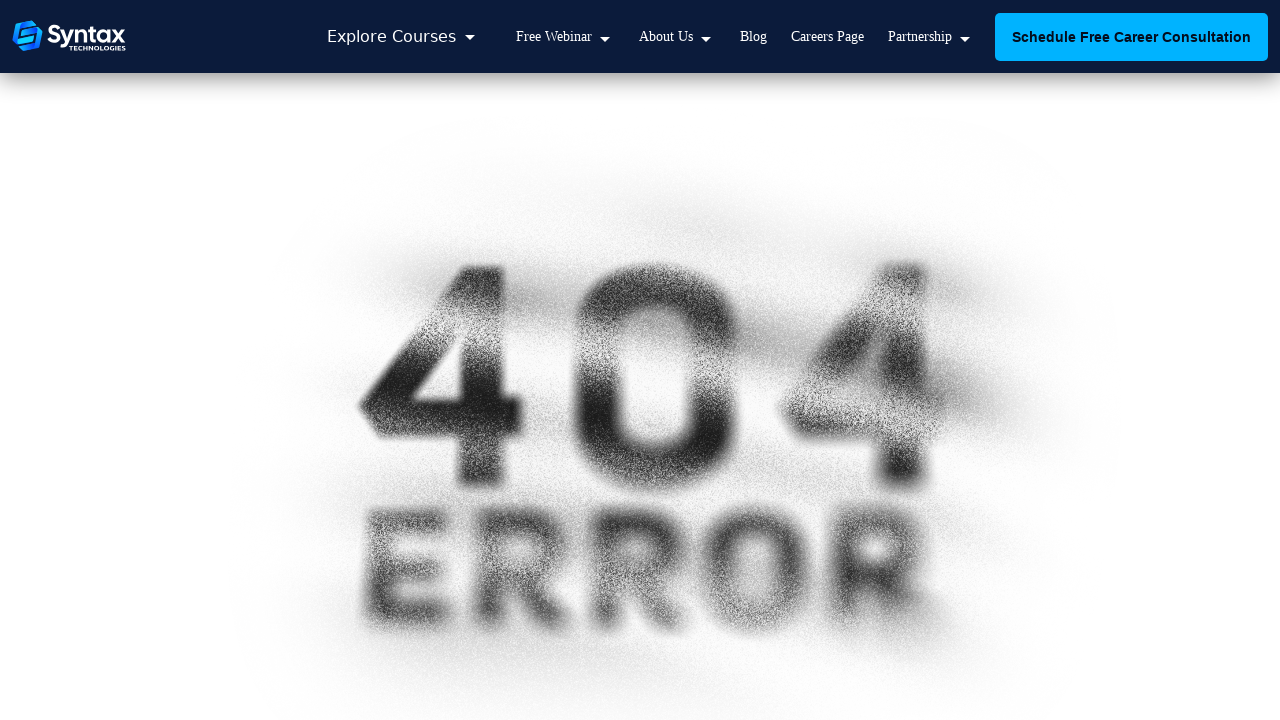

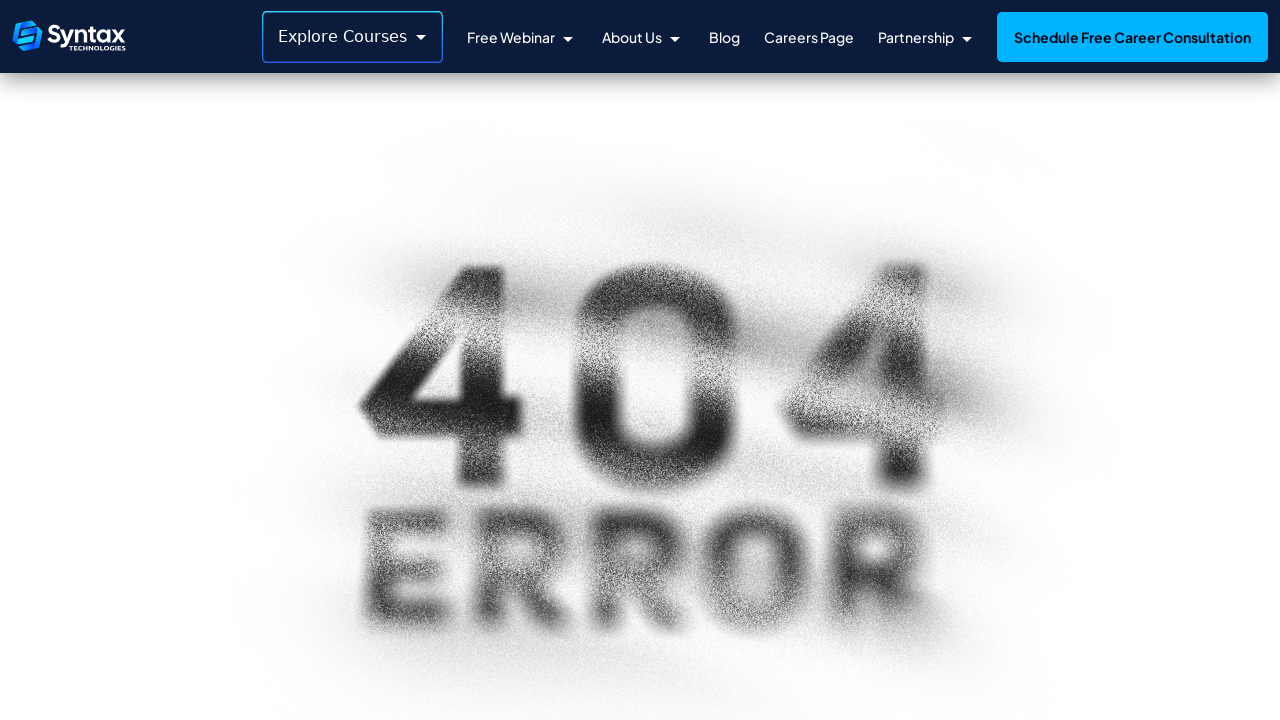